Tests that submitting an empty registration form displays all required field validation error messages in Vietnamese

Starting URL: https://alada.vn/tai-khoan/dang-ky.html

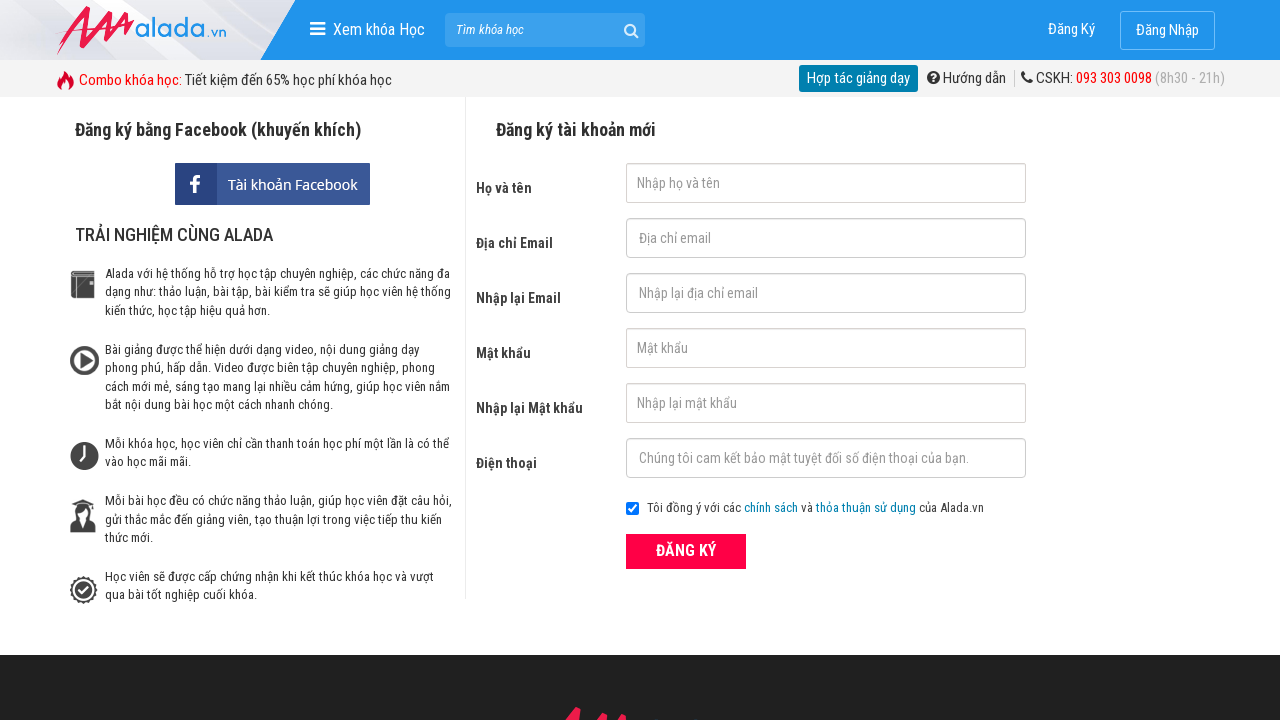

Clicked submit button without entering any data at (686, 551) on button[type='submit']
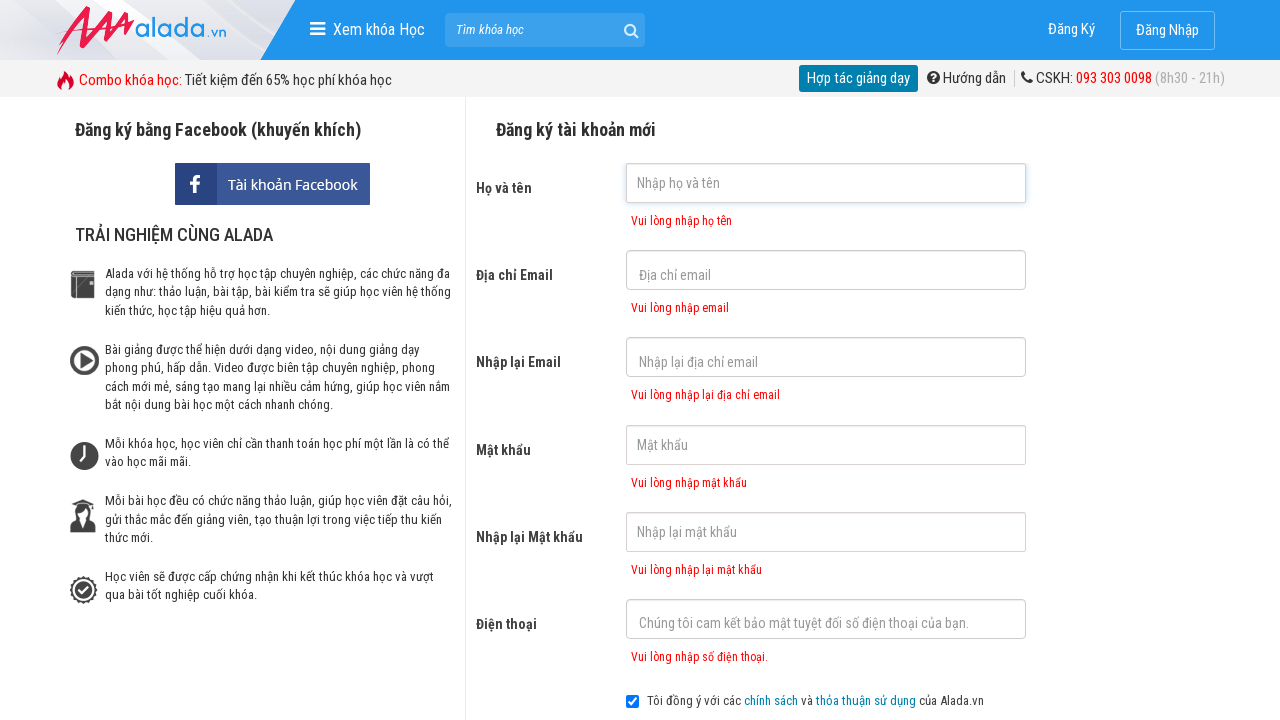

First name error message appeared
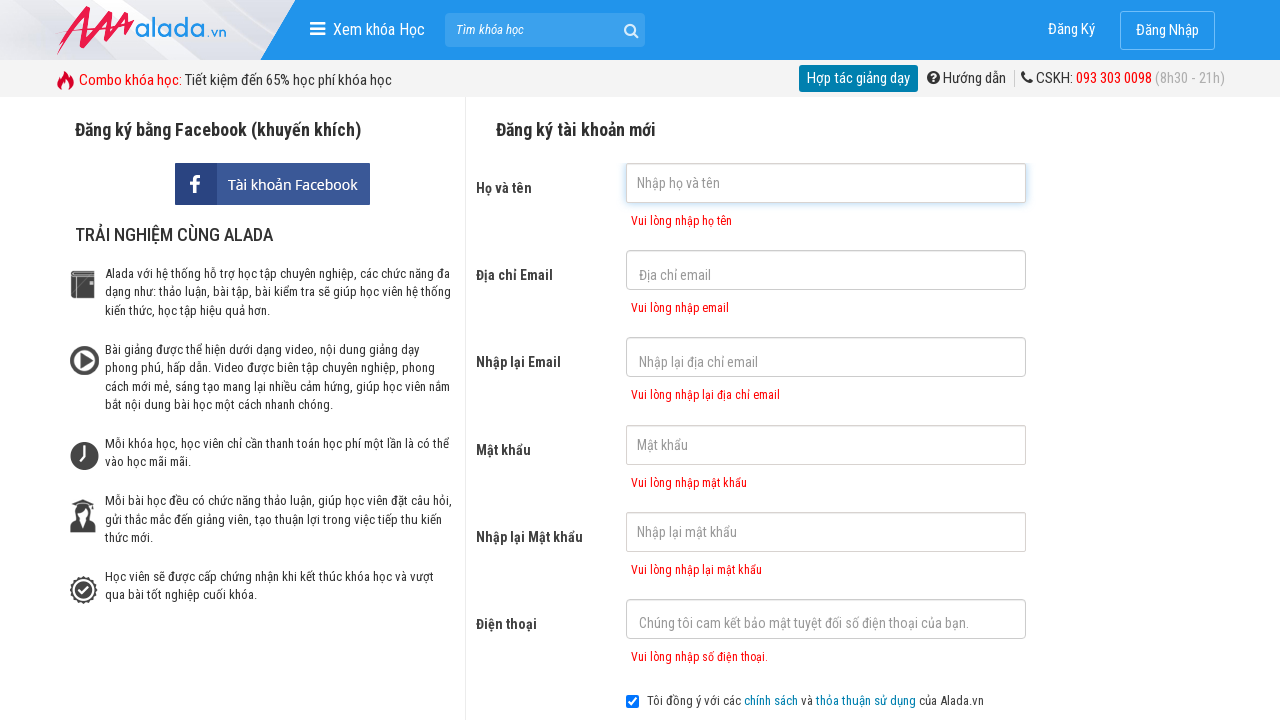

Email error message appeared
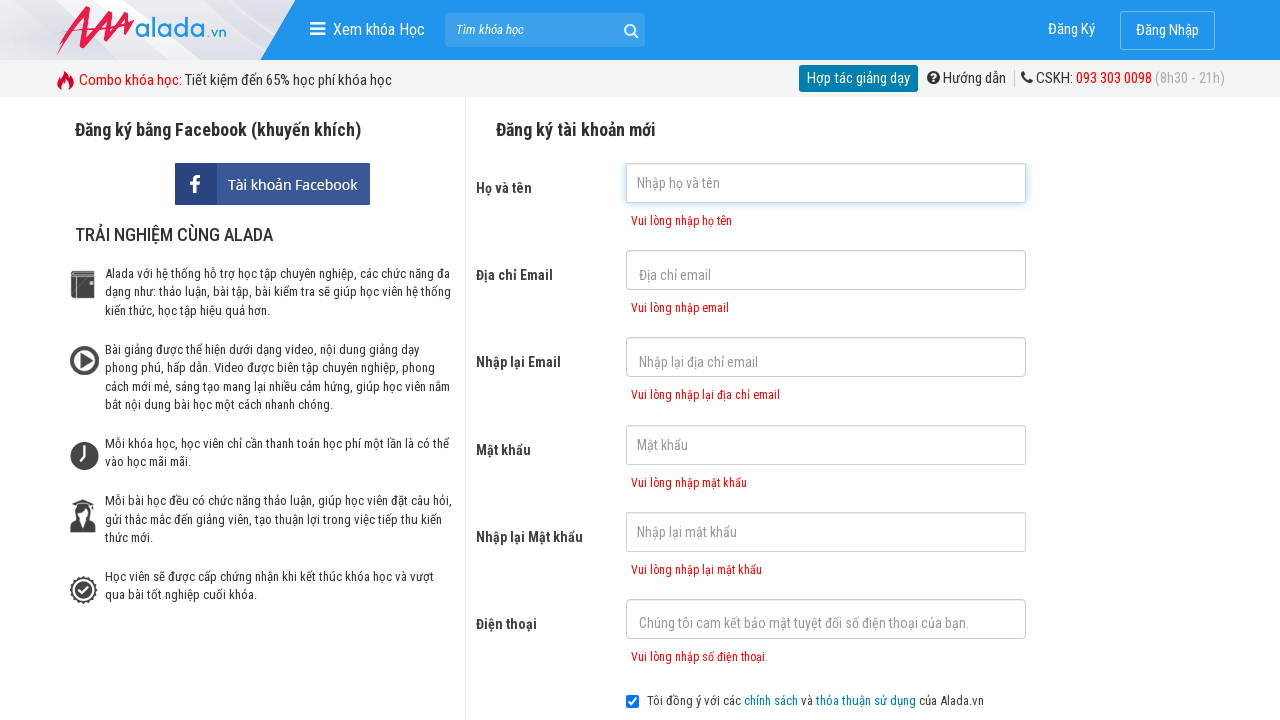

Confirm email error message appeared
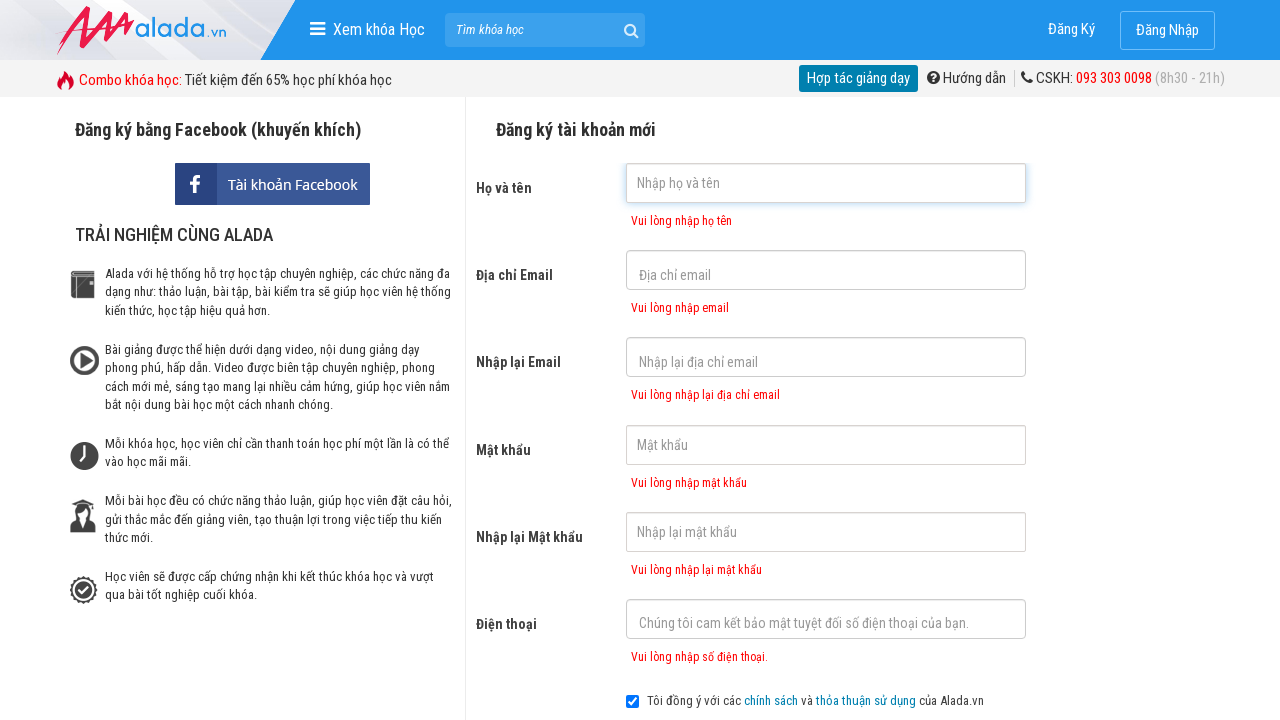

Password error message appeared
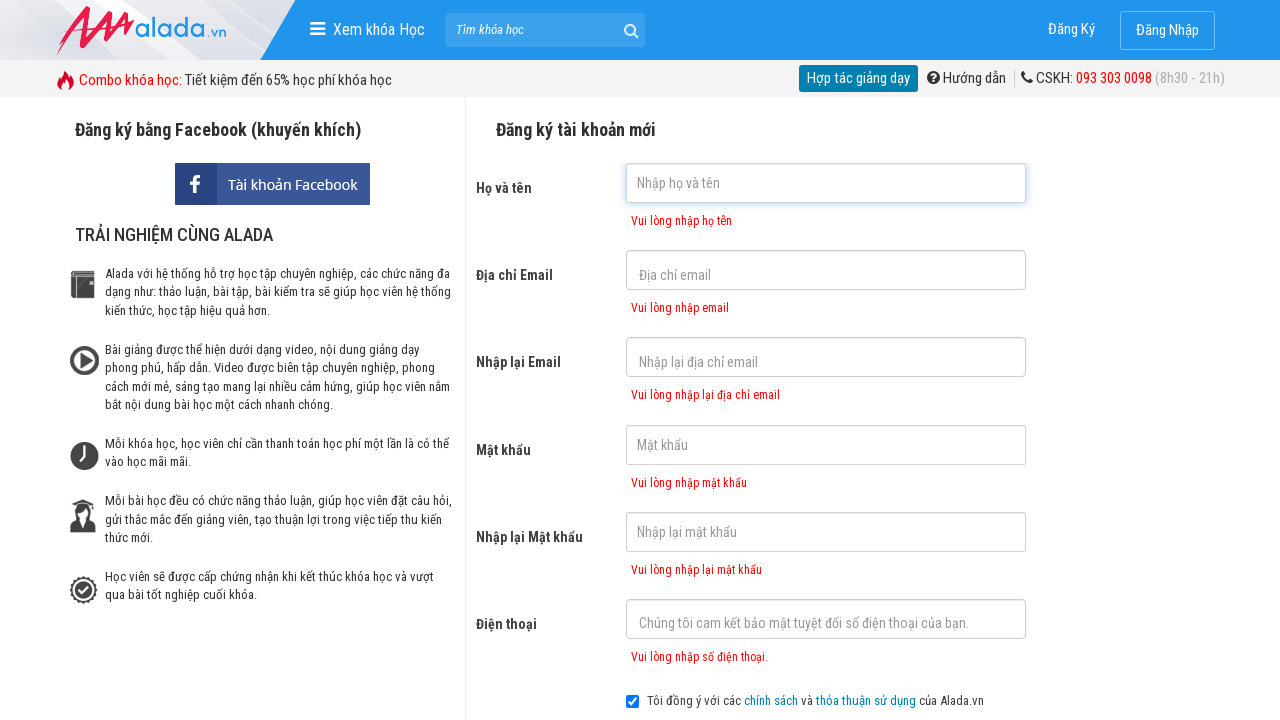

Confirm password error message appeared
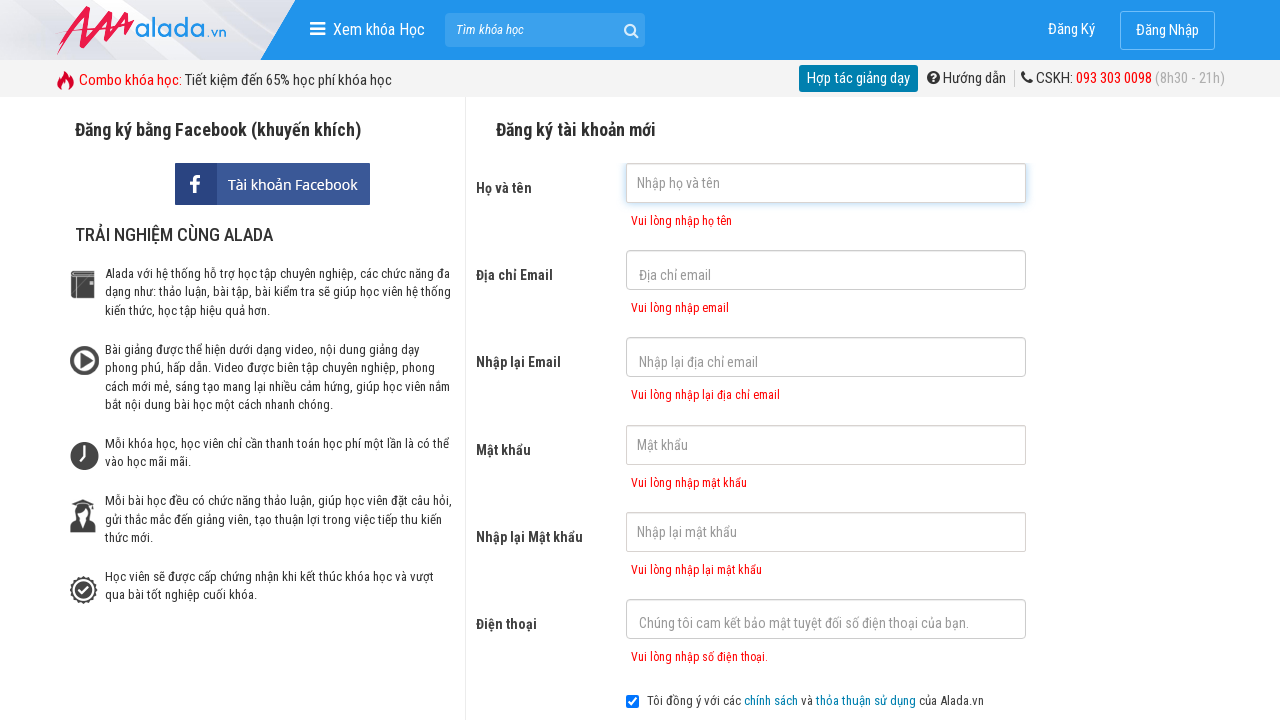

Phone number error message appeared
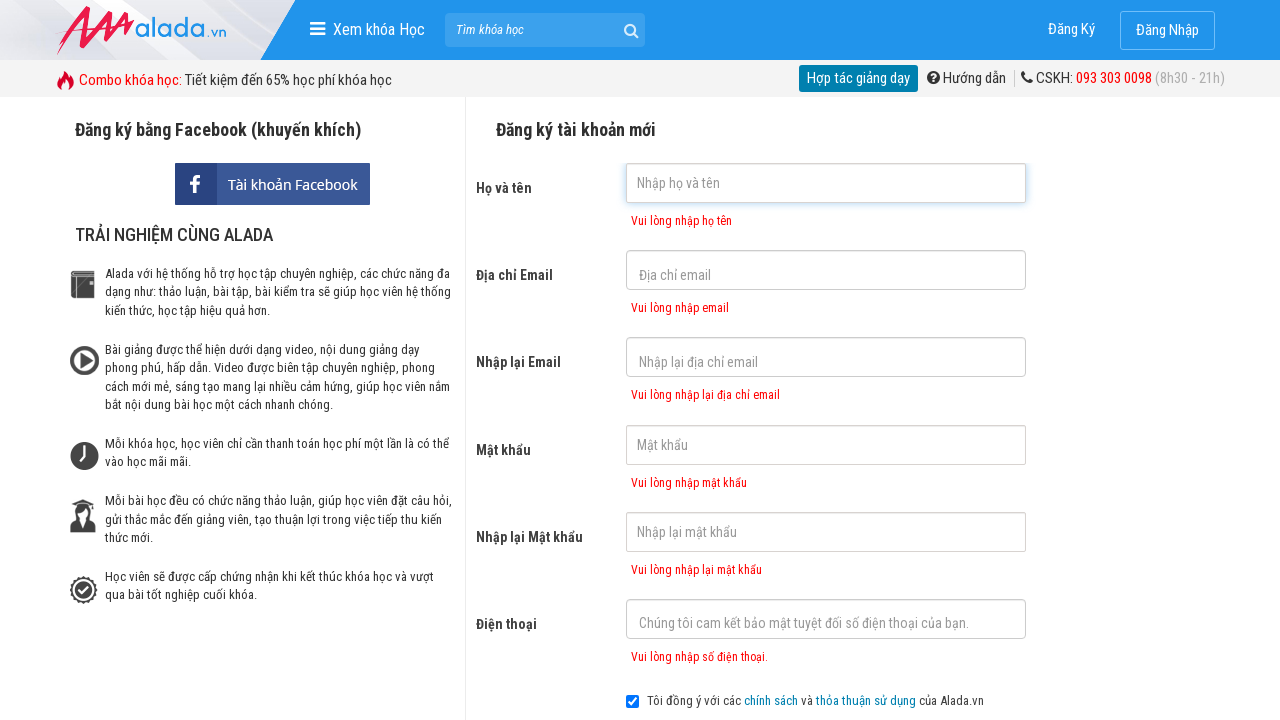

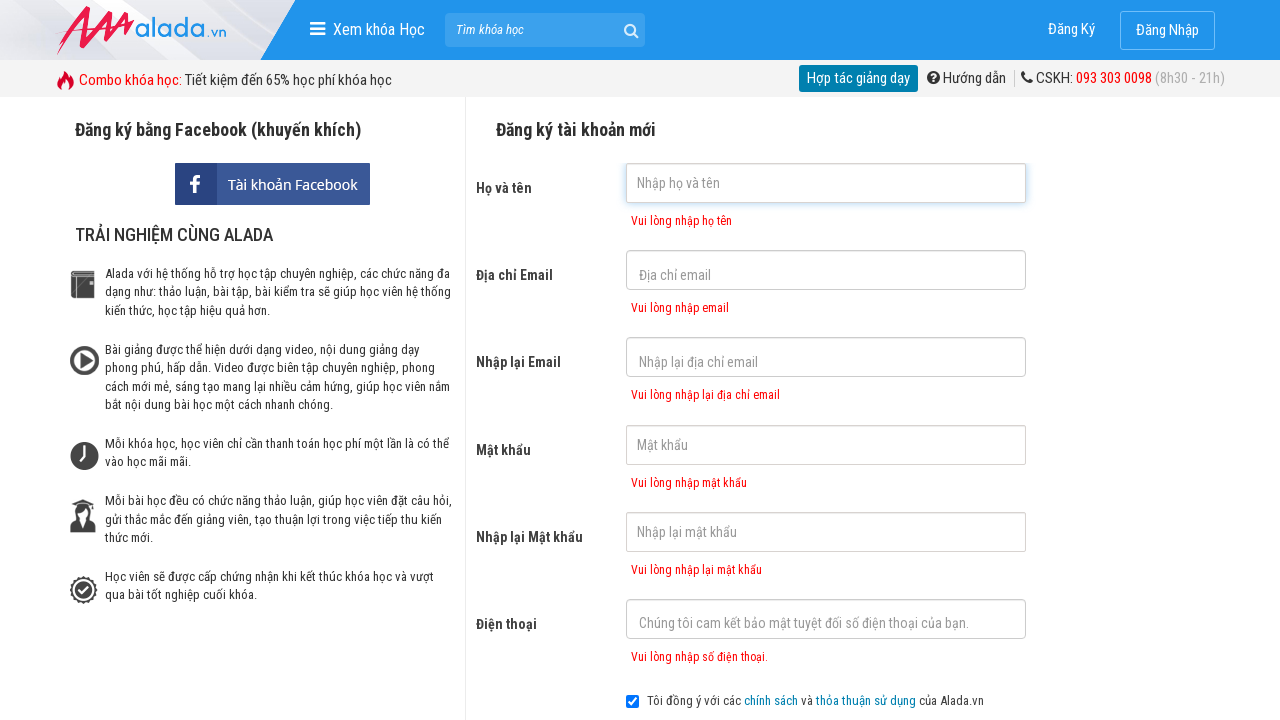